Navigates to the wheel drive group spare parts category page and verifies that the catalog grid with product items loads correctly, including product names and images.

Starting URL: https://www.onlinecarparts.co.uk/spare-parts/wheel-drive-group.html

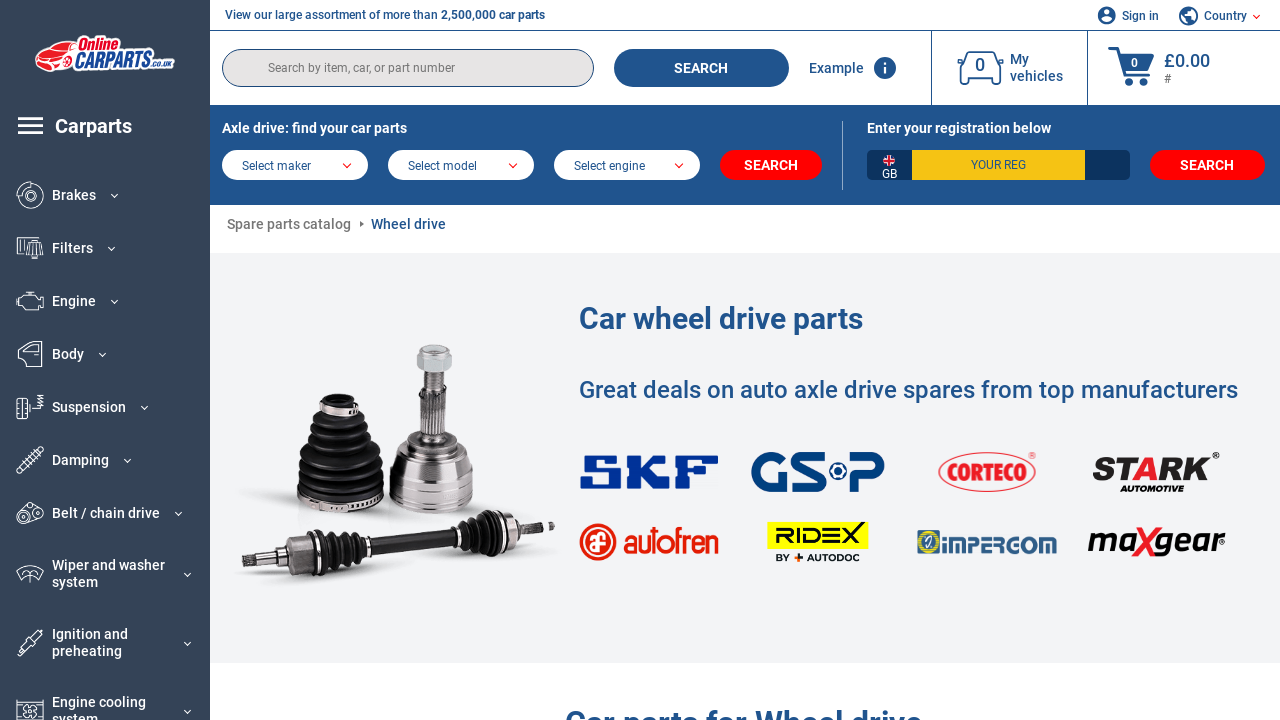

Navigated to wheel drive group spare parts category page
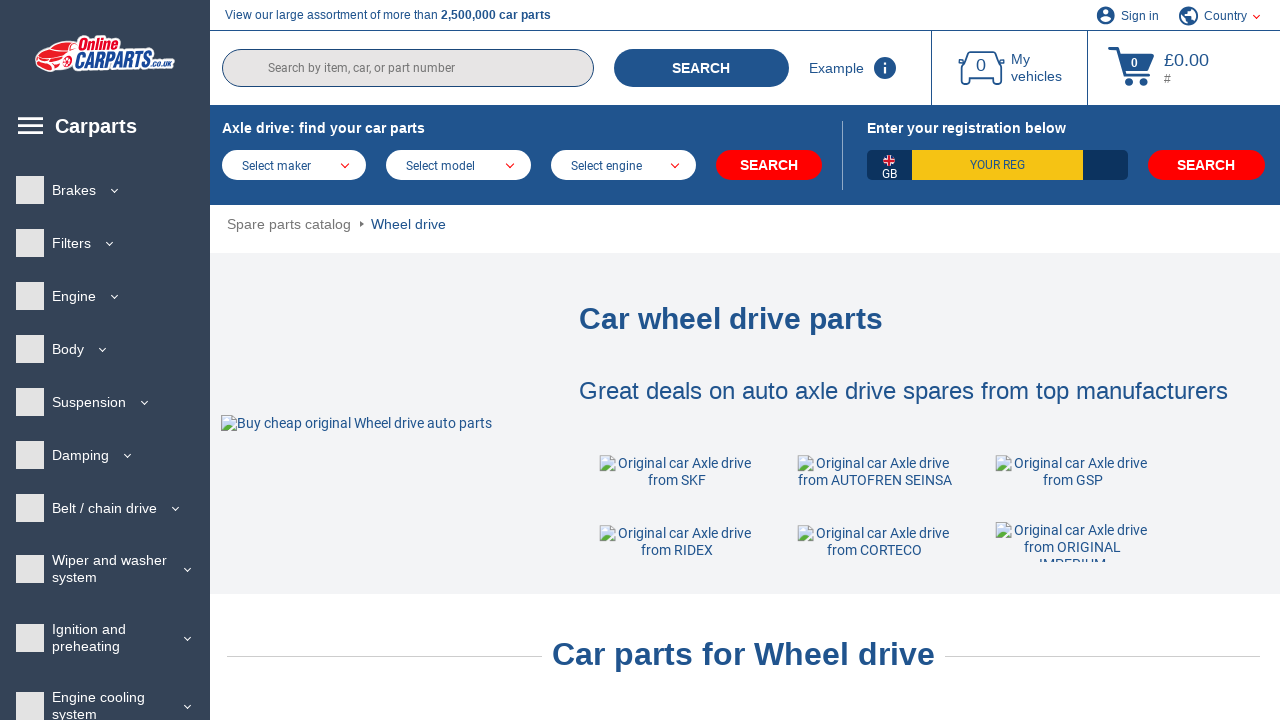

Catalog grid container loaded
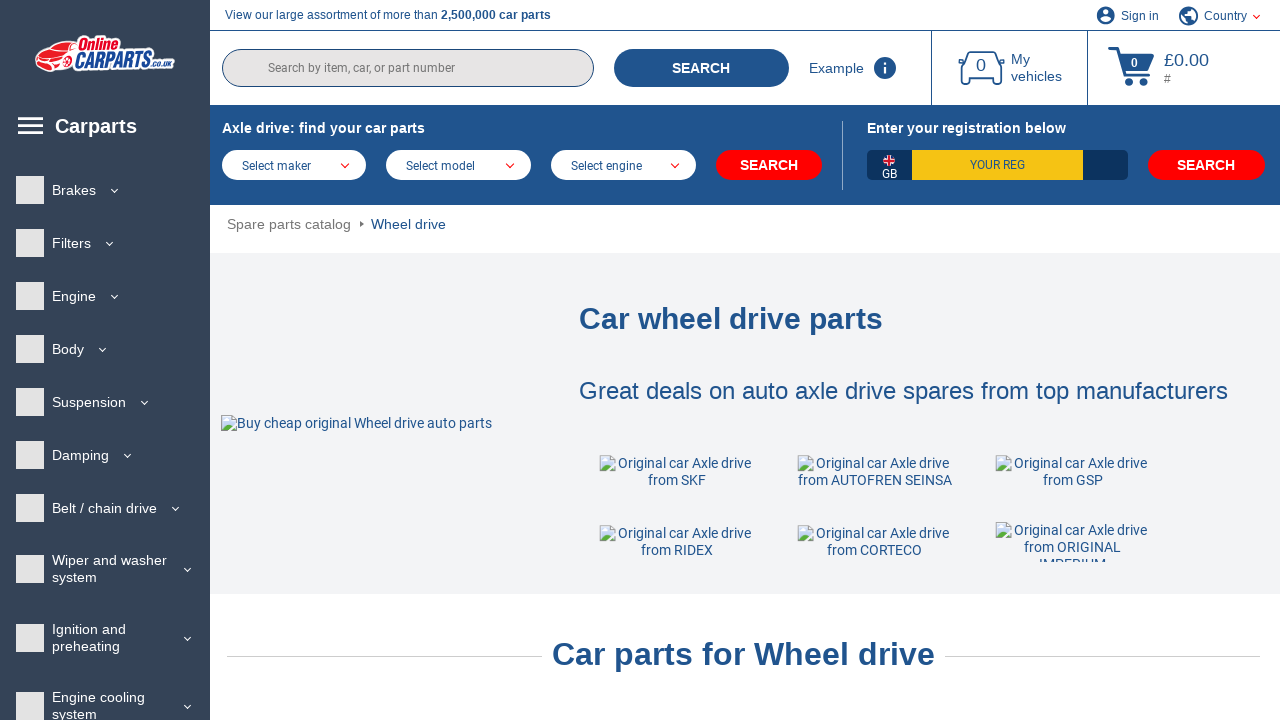

Catalog grid item links are visible
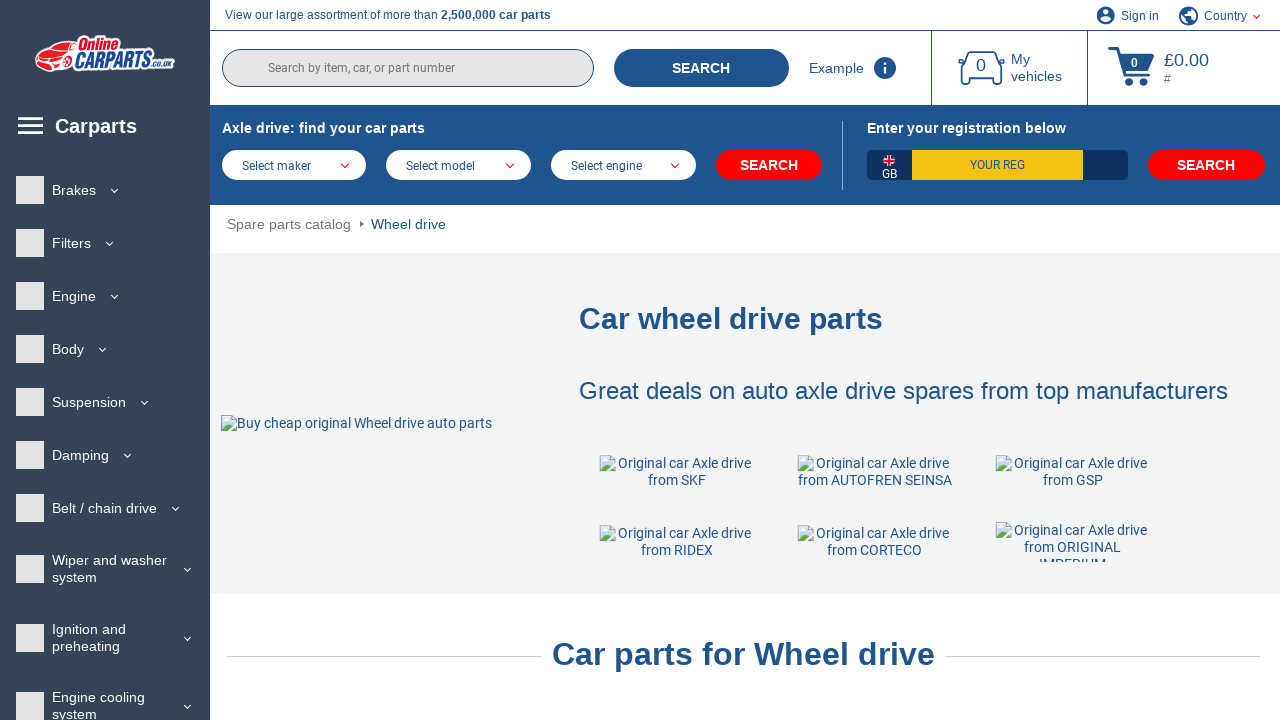

Product images have loaded successfully
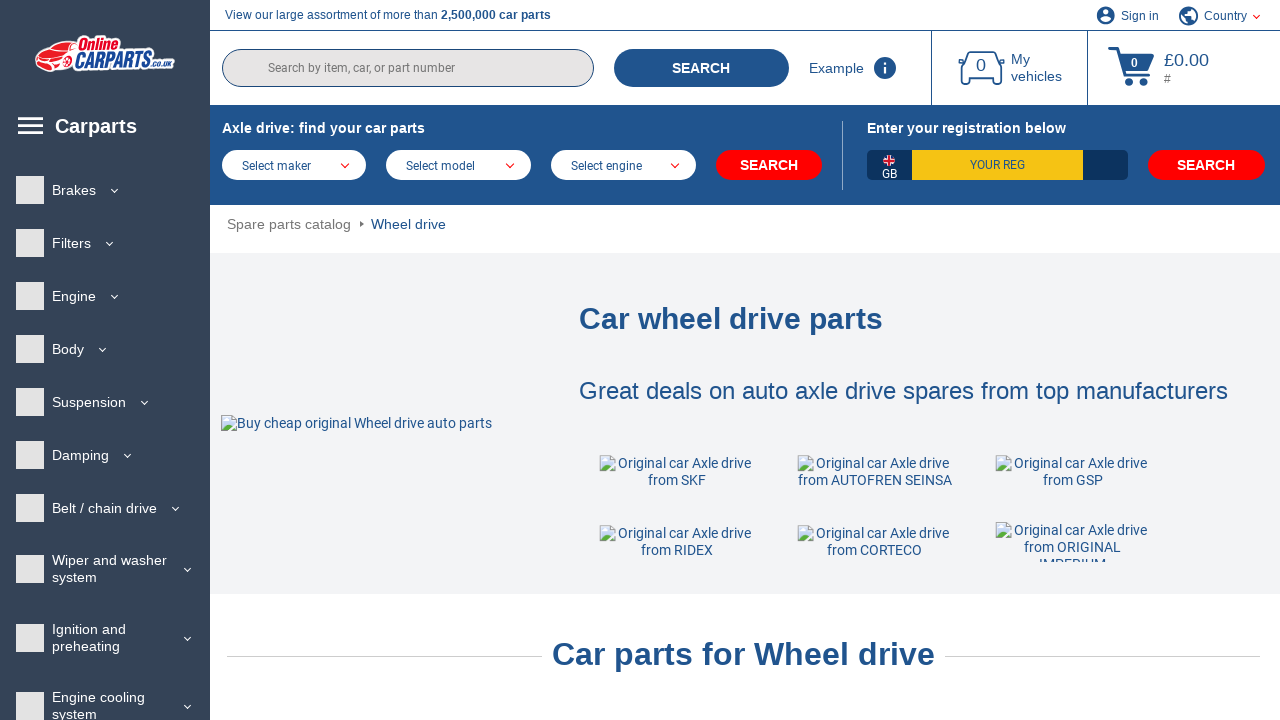

Product names are displayed in catalog grid
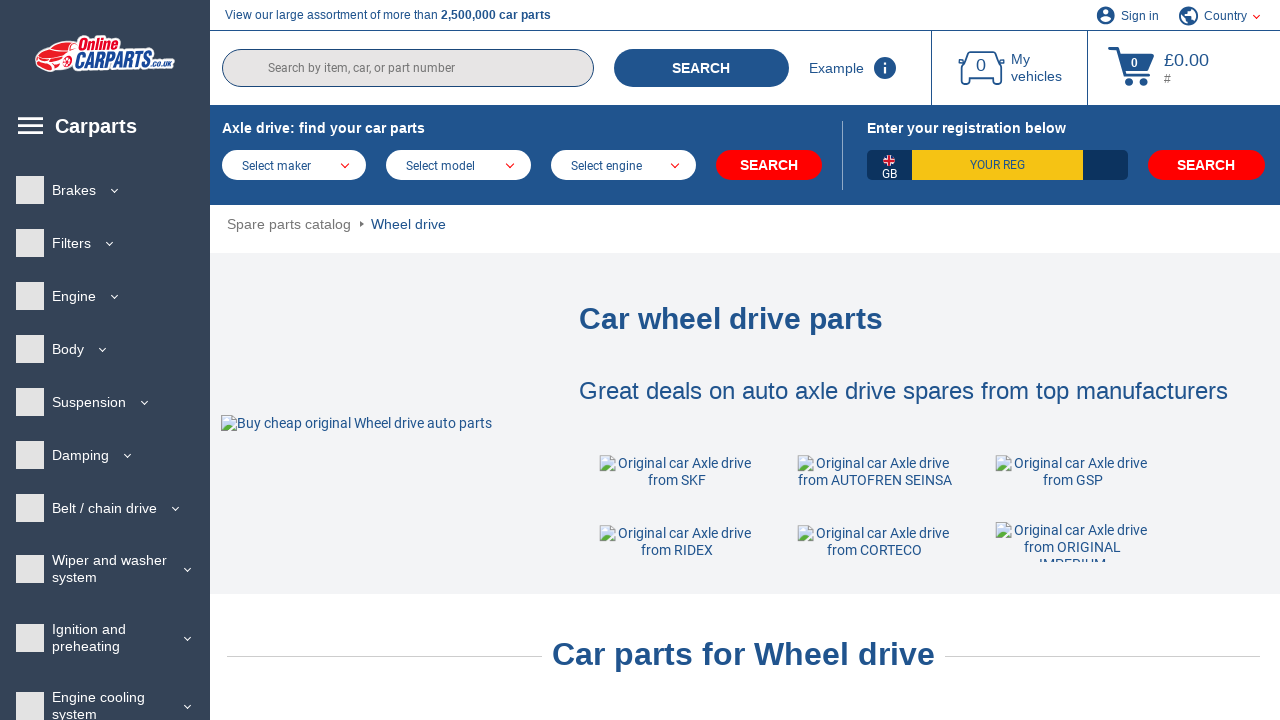

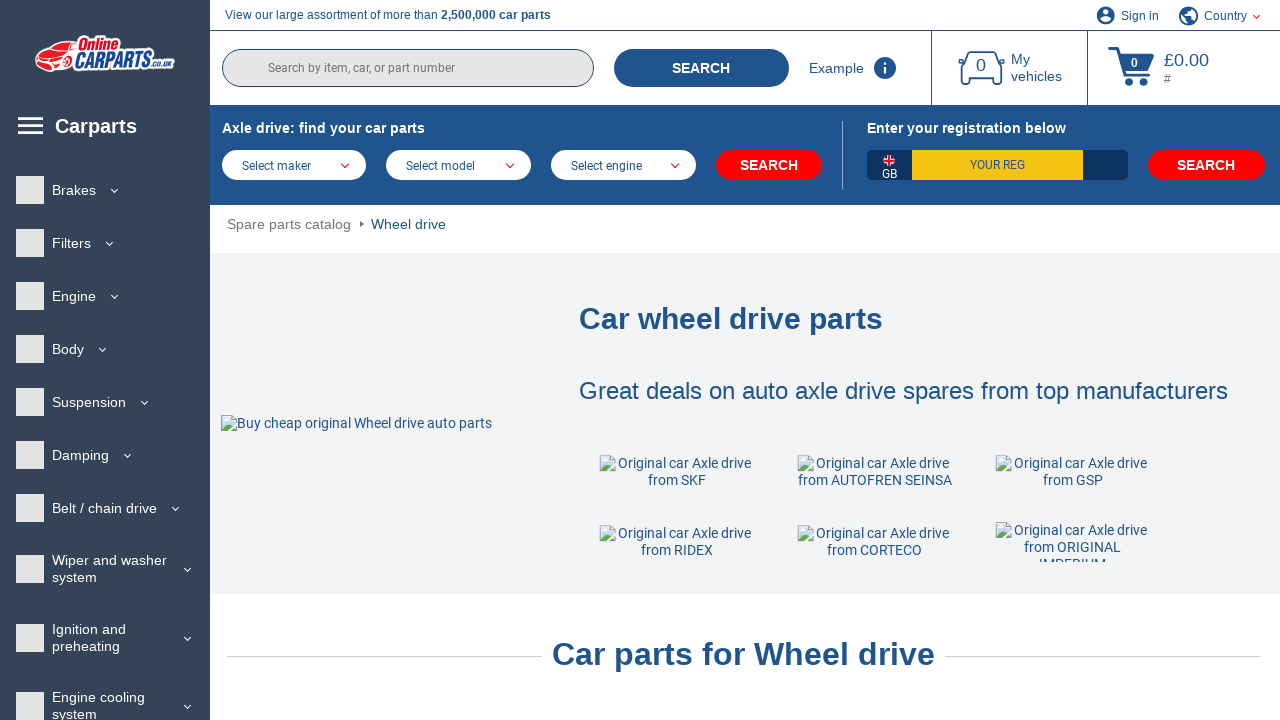